Tests radio button functionality on an HTML forms page by iterating through two radio button groups and clicking each option to verify selection behavior

Starting URL: http://echoecho.com/htmlforms10.htm

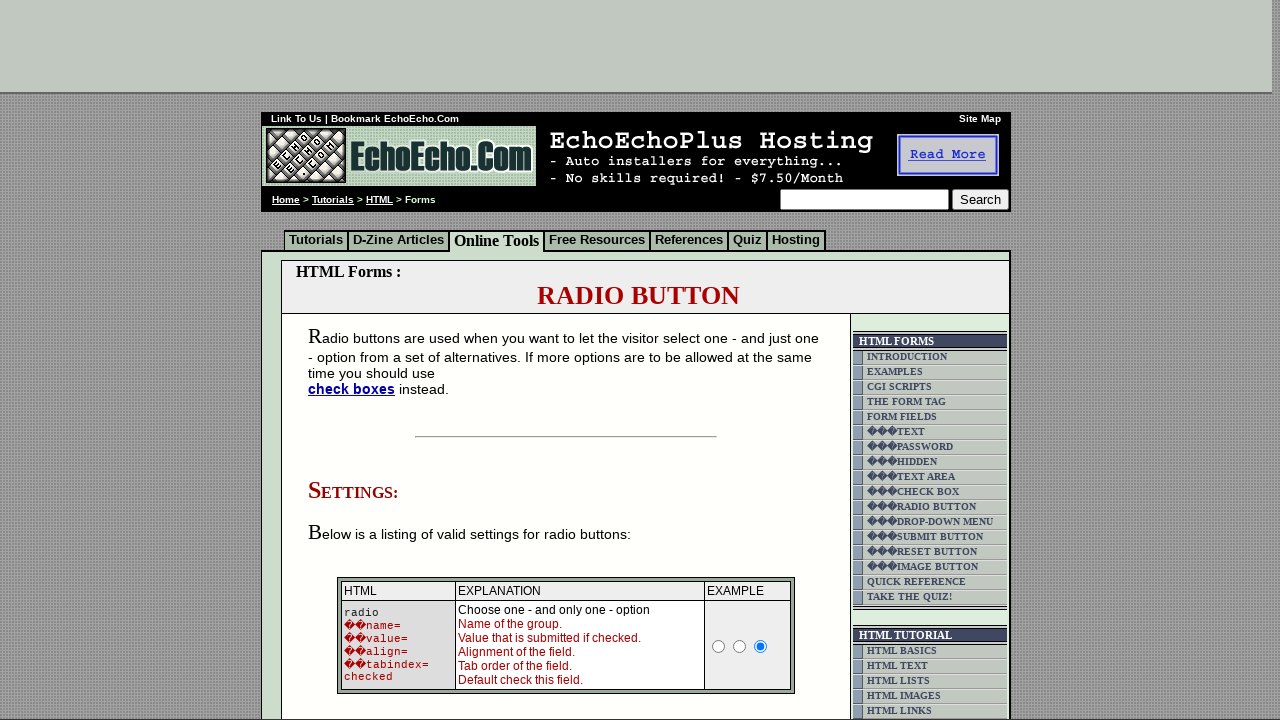

Waited for form section to load
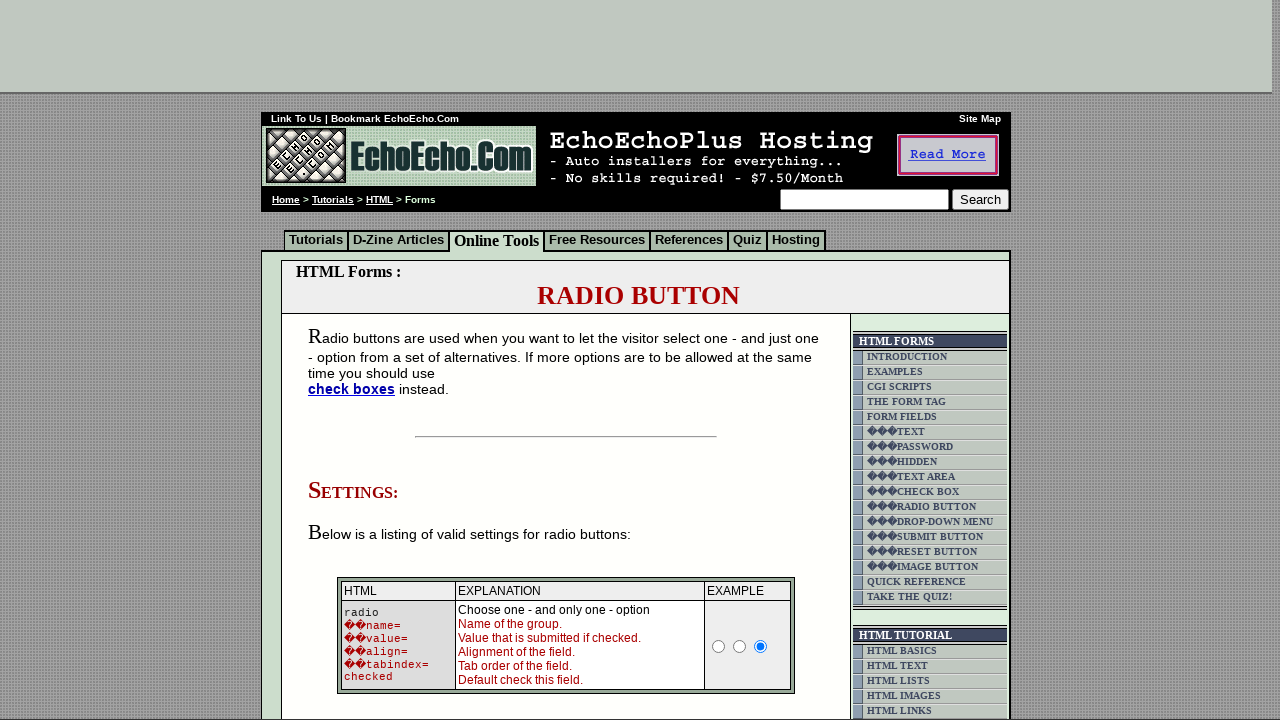

Located radio button group1
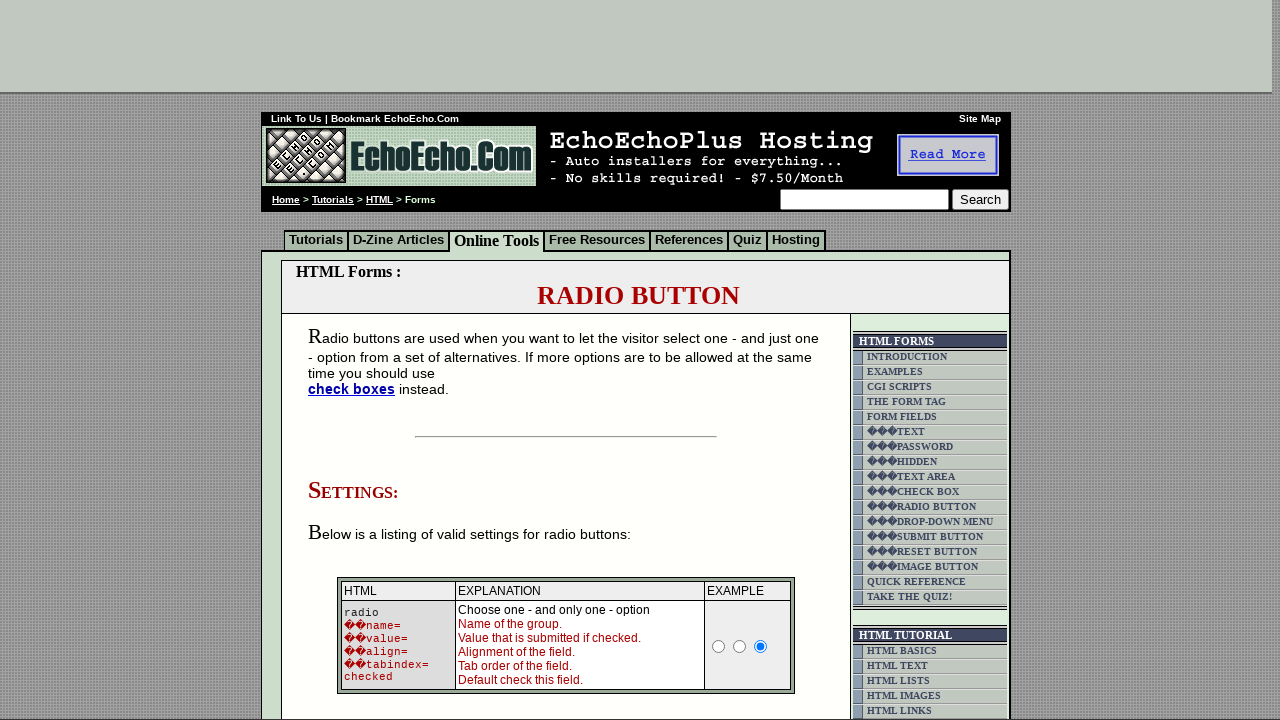

Found 3 radio buttons in group1
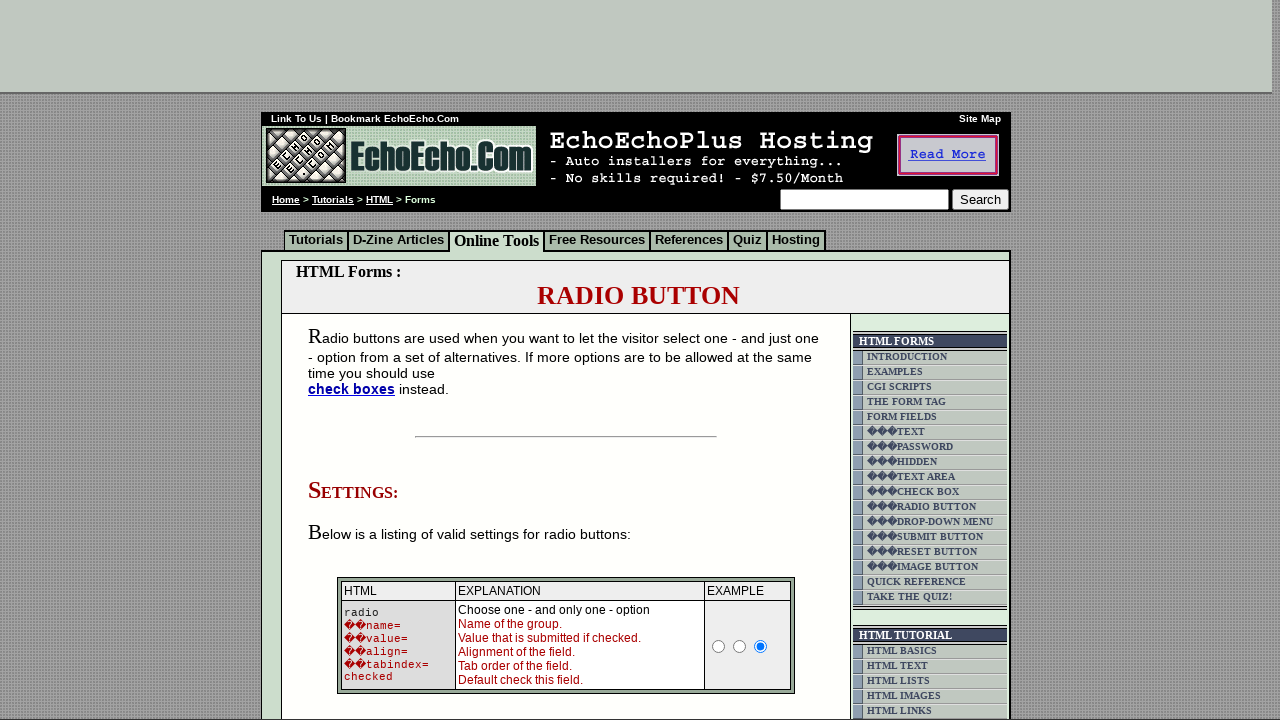

Clicked radio button 1 in group1 at (356, 360) on (//td[@class='table5'])[2]//input[@name='group1'] >> nth=0
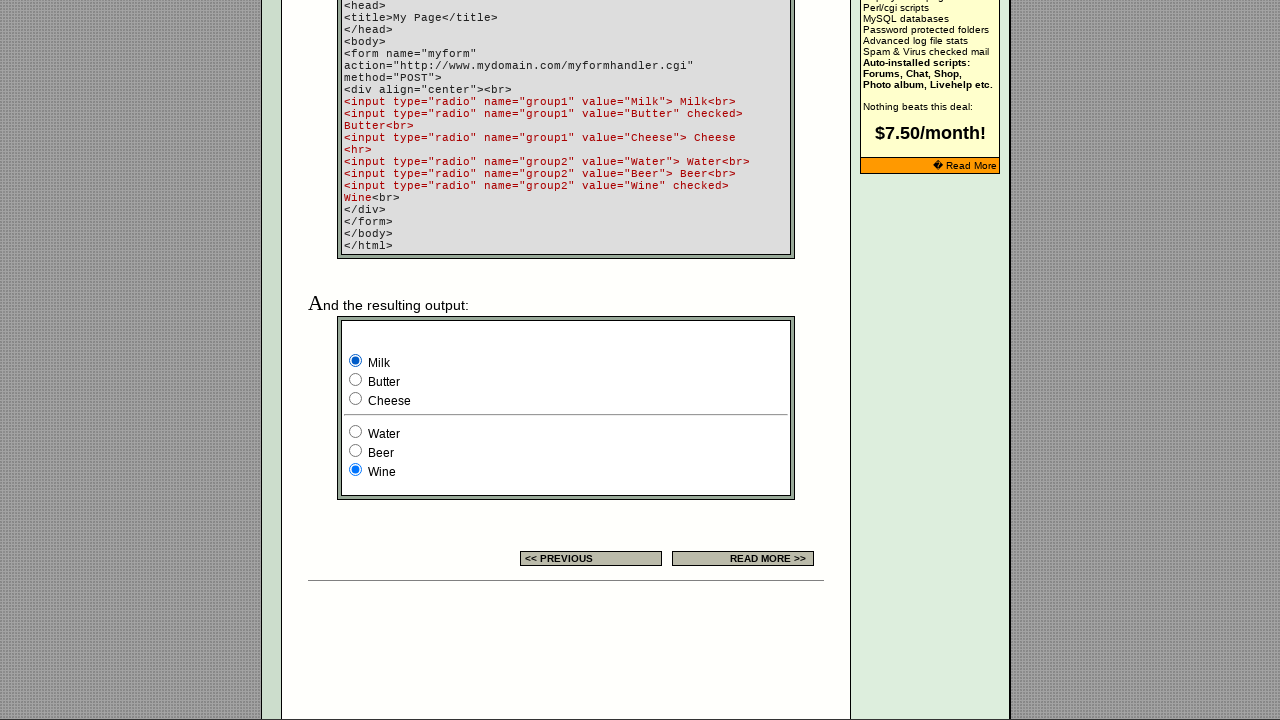

Waited for radio button 1 selection to register
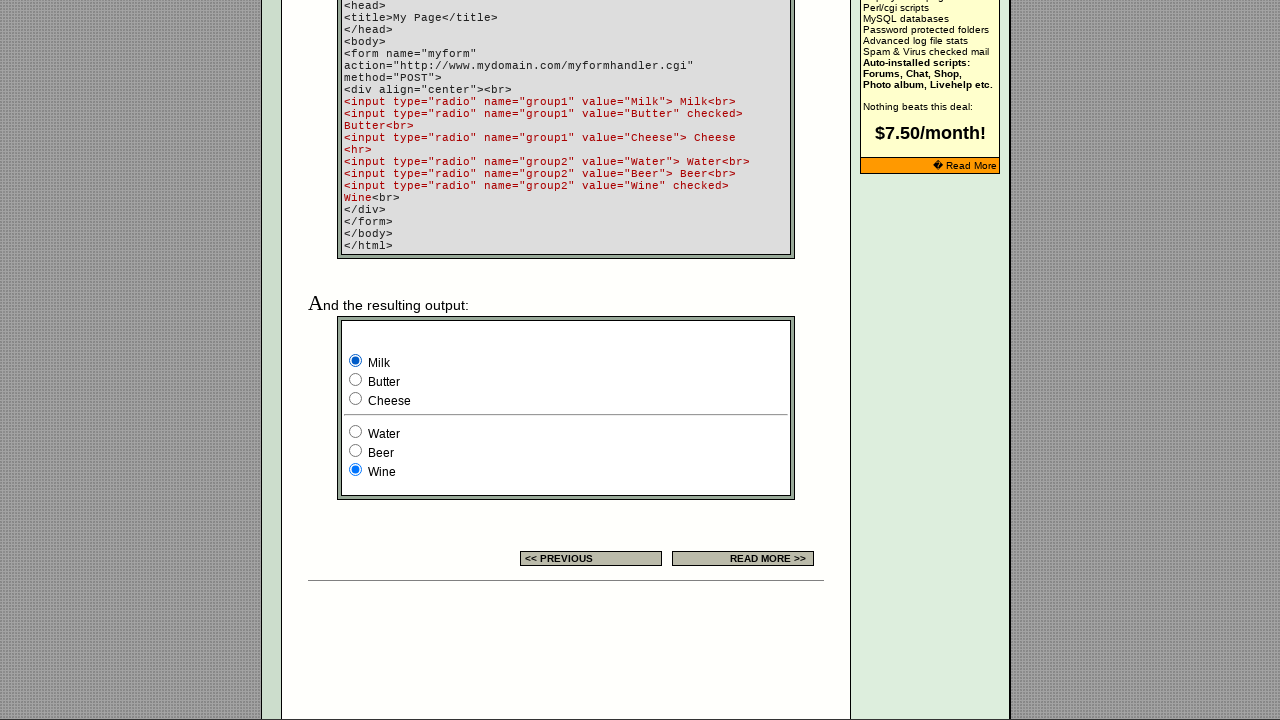

Clicked radio button 2 in group1 at (356, 380) on (//td[@class='table5'])[2]//input[@name='group1'] >> nth=1
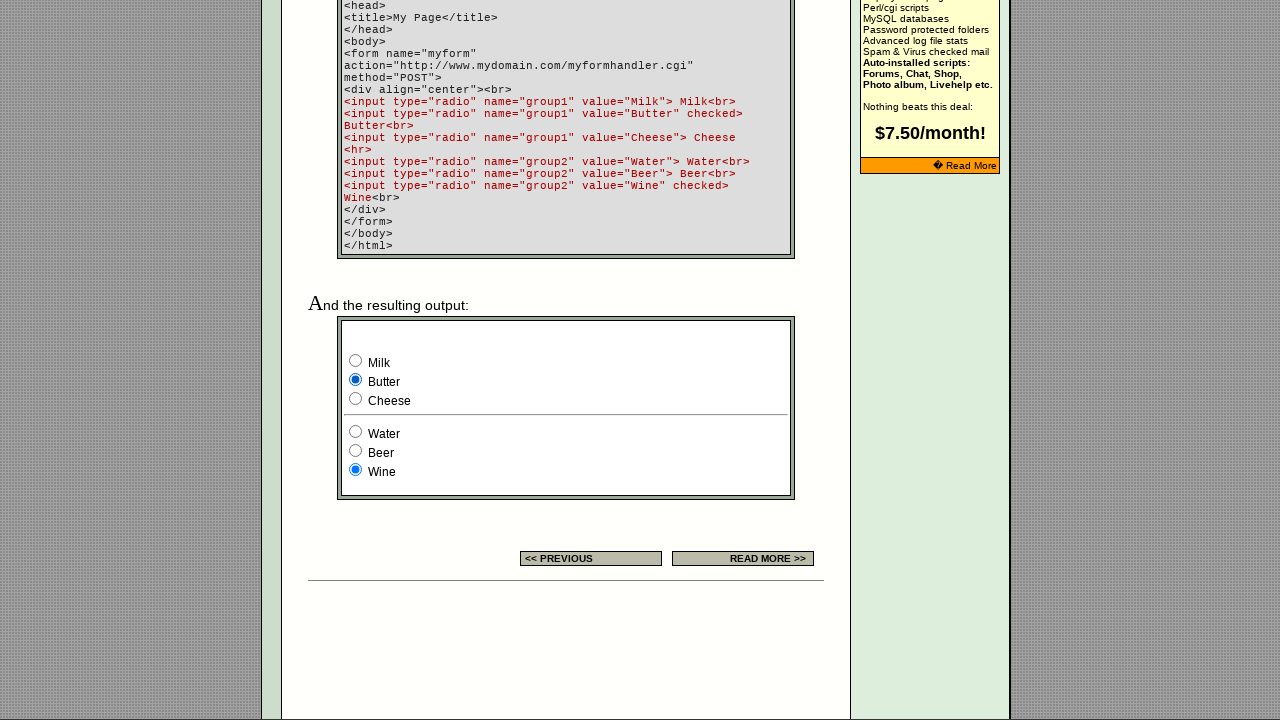

Waited for radio button 2 selection to register
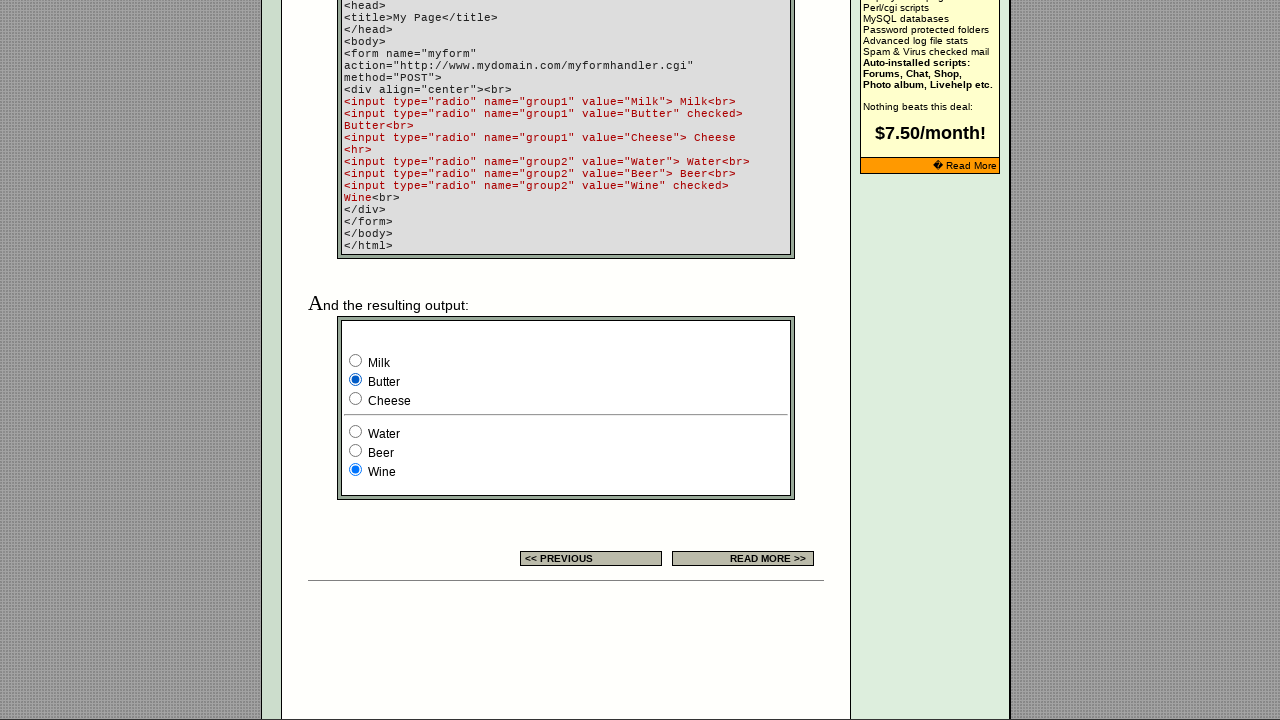

Clicked radio button 3 in group1 at (356, 398) on (//td[@class='table5'])[2]//input[@name='group1'] >> nth=2
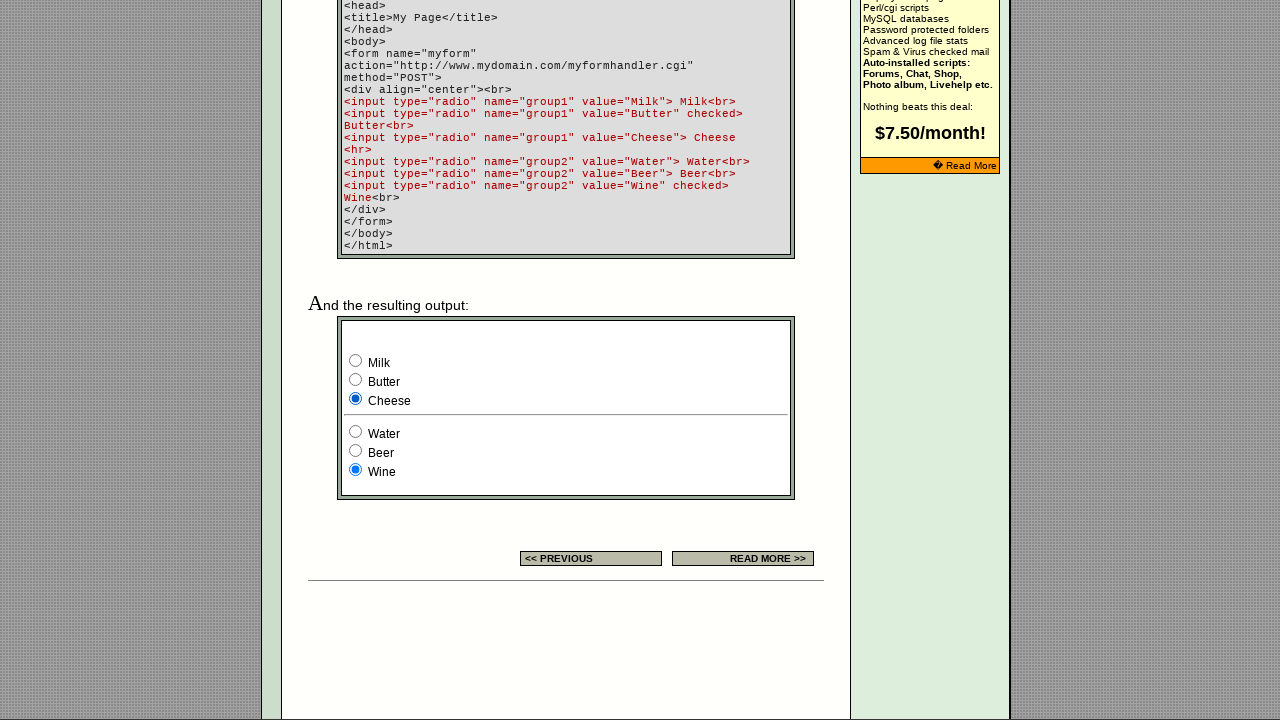

Waited for radio button 3 selection to register
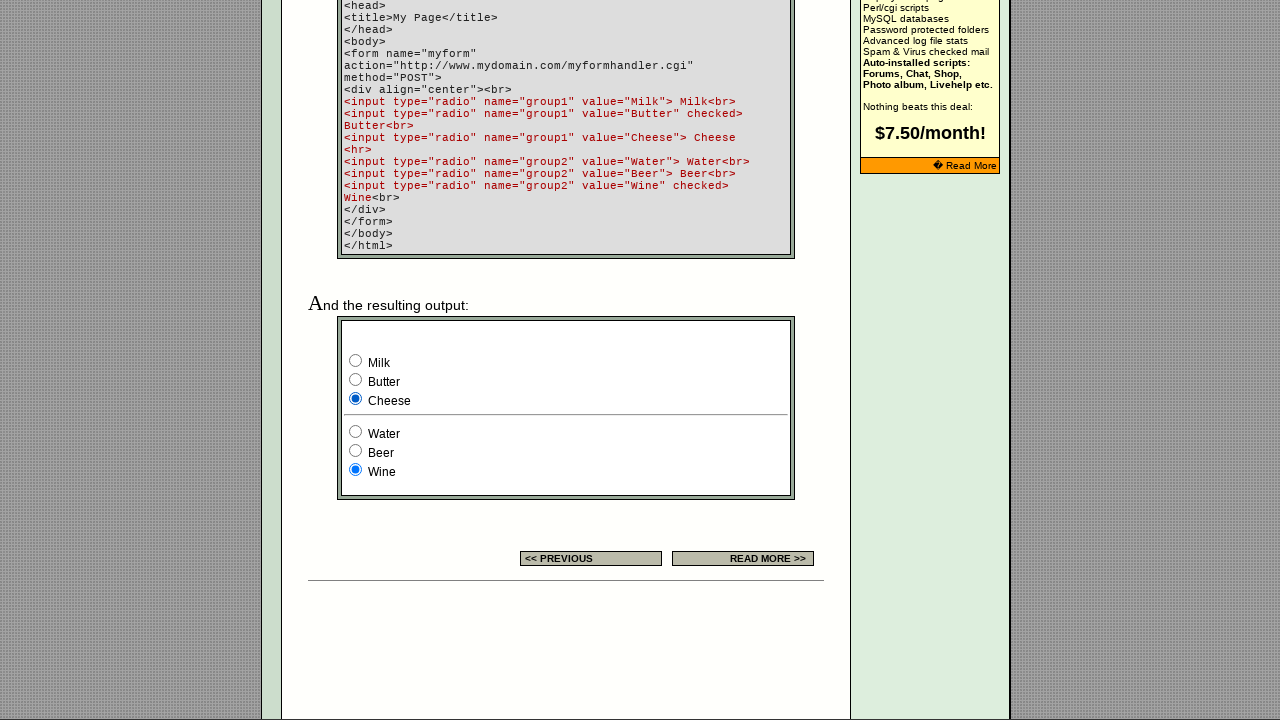

Located radio button group2
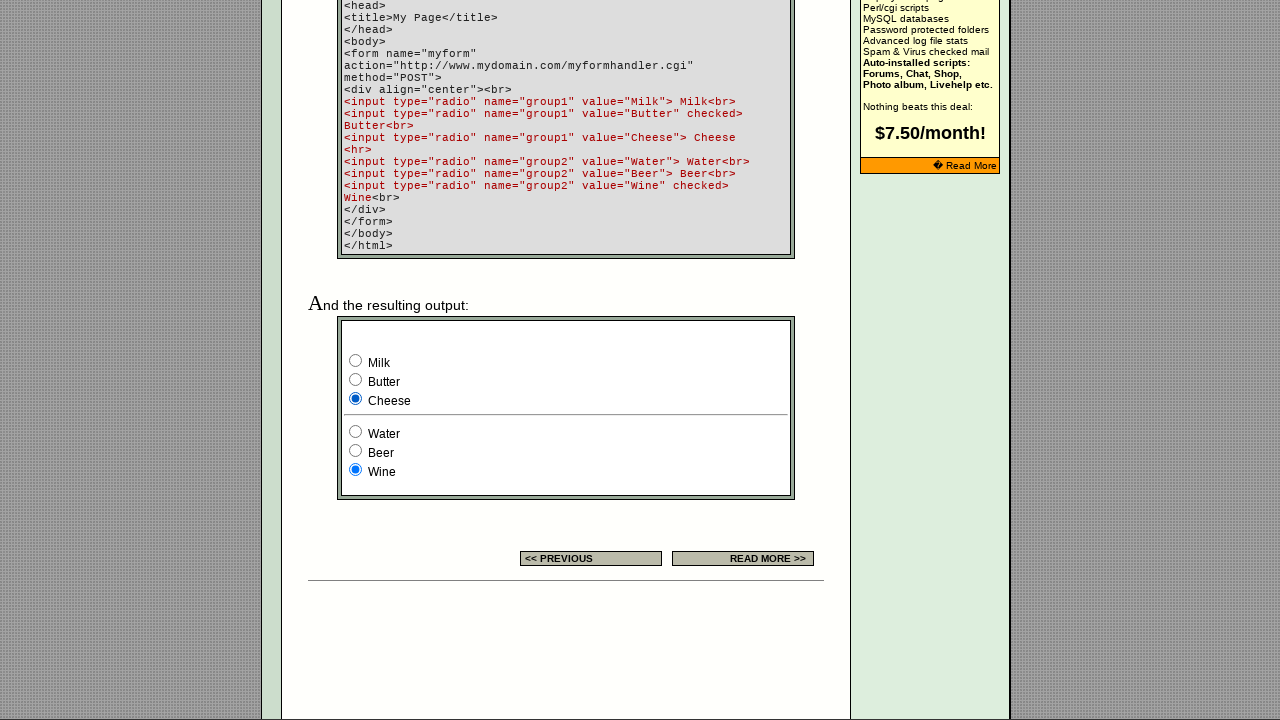

Found 3 radio buttons in group2
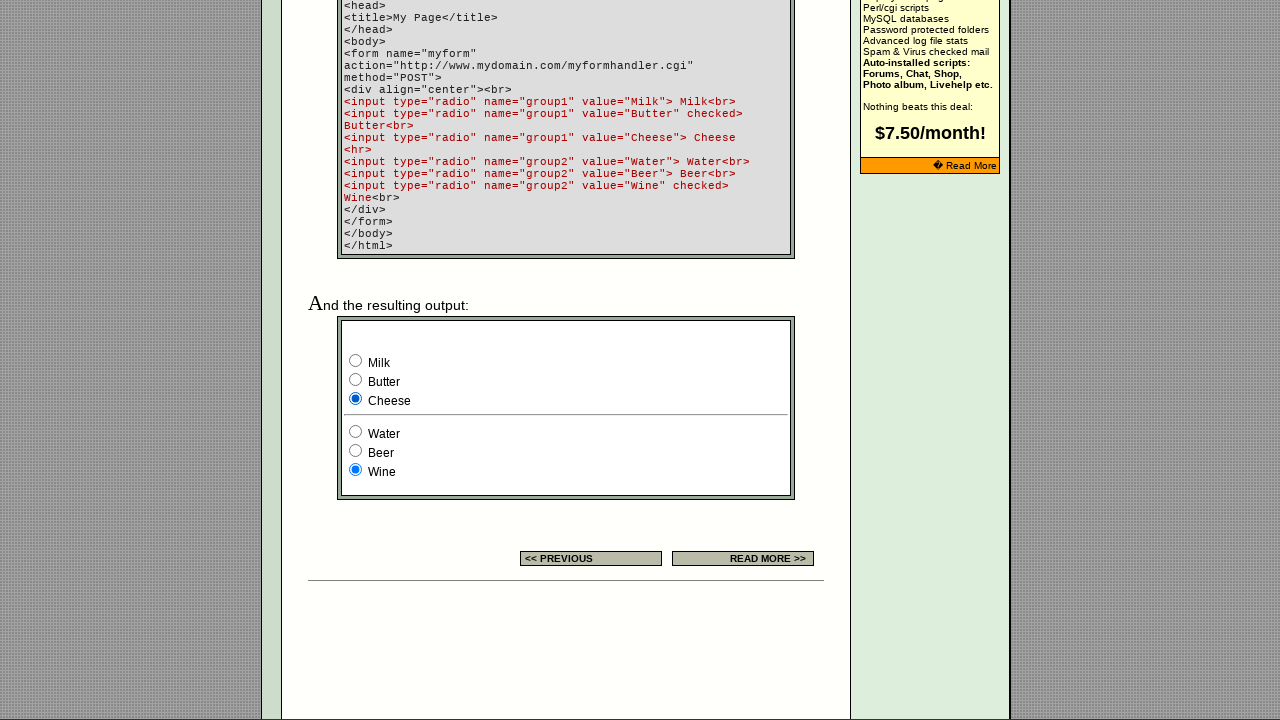

Clicked radio button 1 in group2 at (356, 432) on (//td[@class='table5'])[2]//input[@name='group2'] >> nth=0
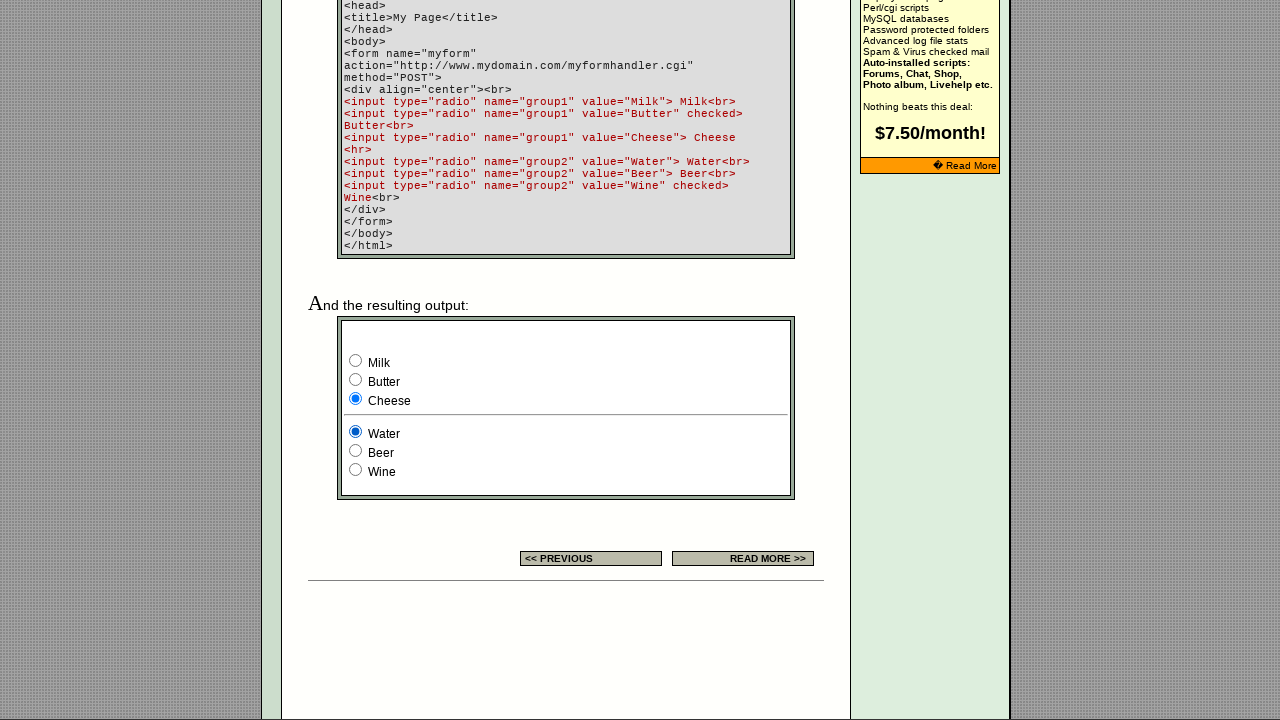

Waited for radio button 1 selection to register
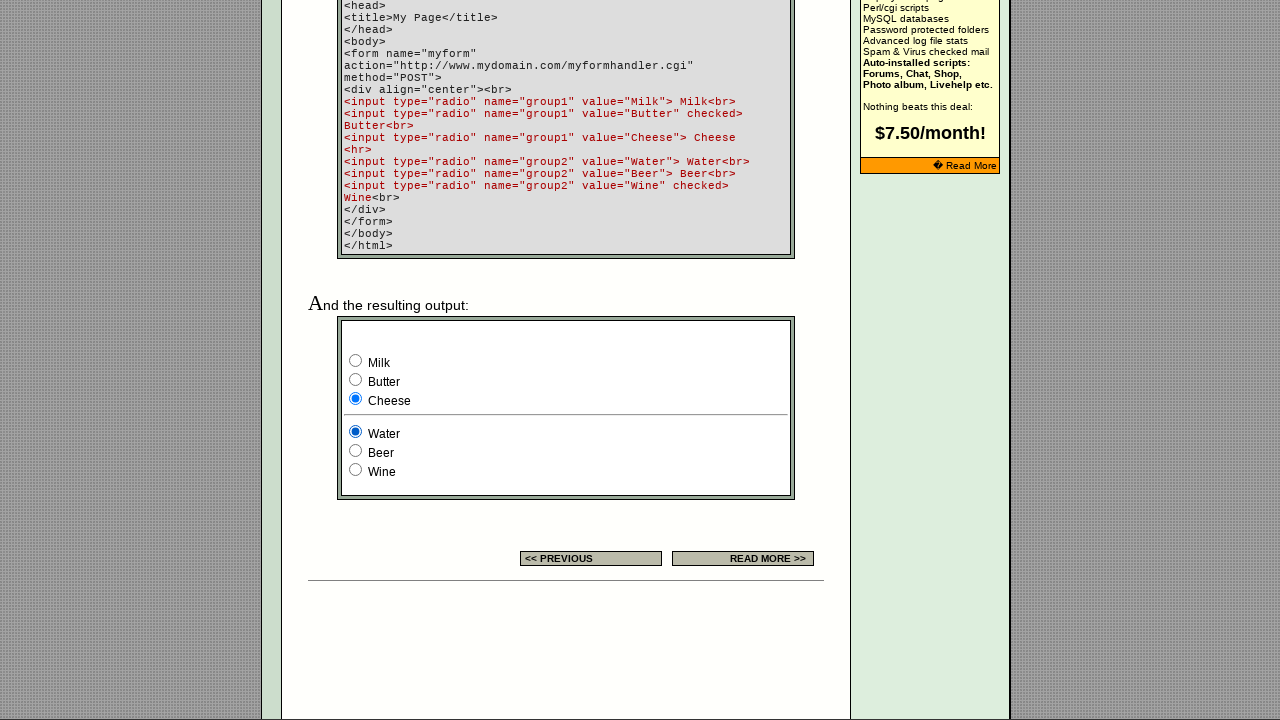

Clicked radio button 2 in group2 at (356, 450) on (//td[@class='table5'])[2]//input[@name='group2'] >> nth=1
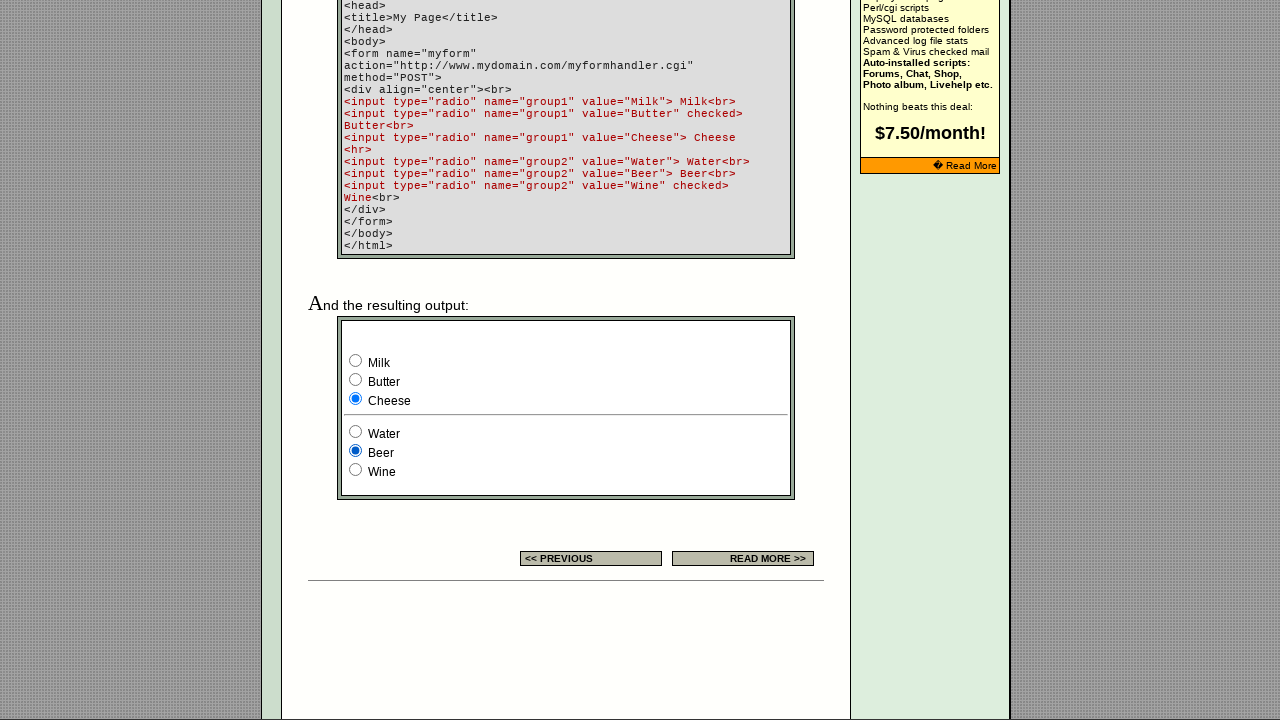

Waited for radio button 2 selection to register
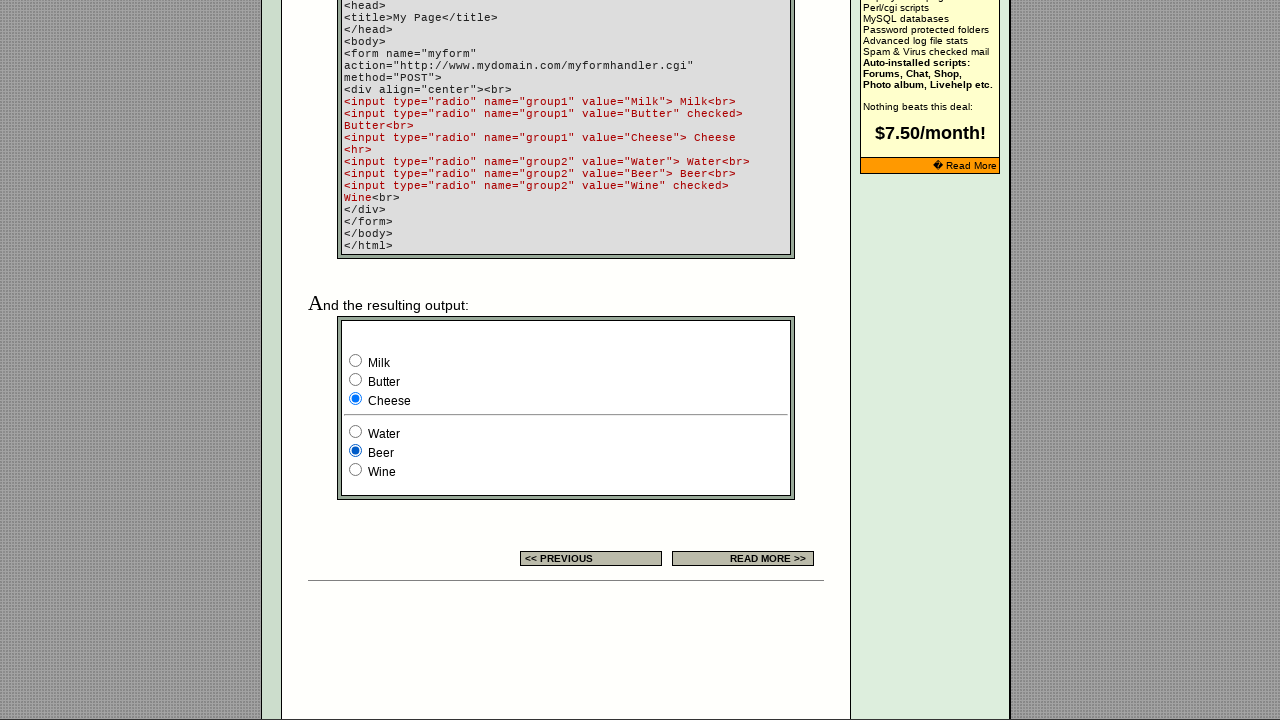

Clicked radio button 3 in group2 at (356, 470) on (//td[@class='table5'])[2]//input[@name='group2'] >> nth=2
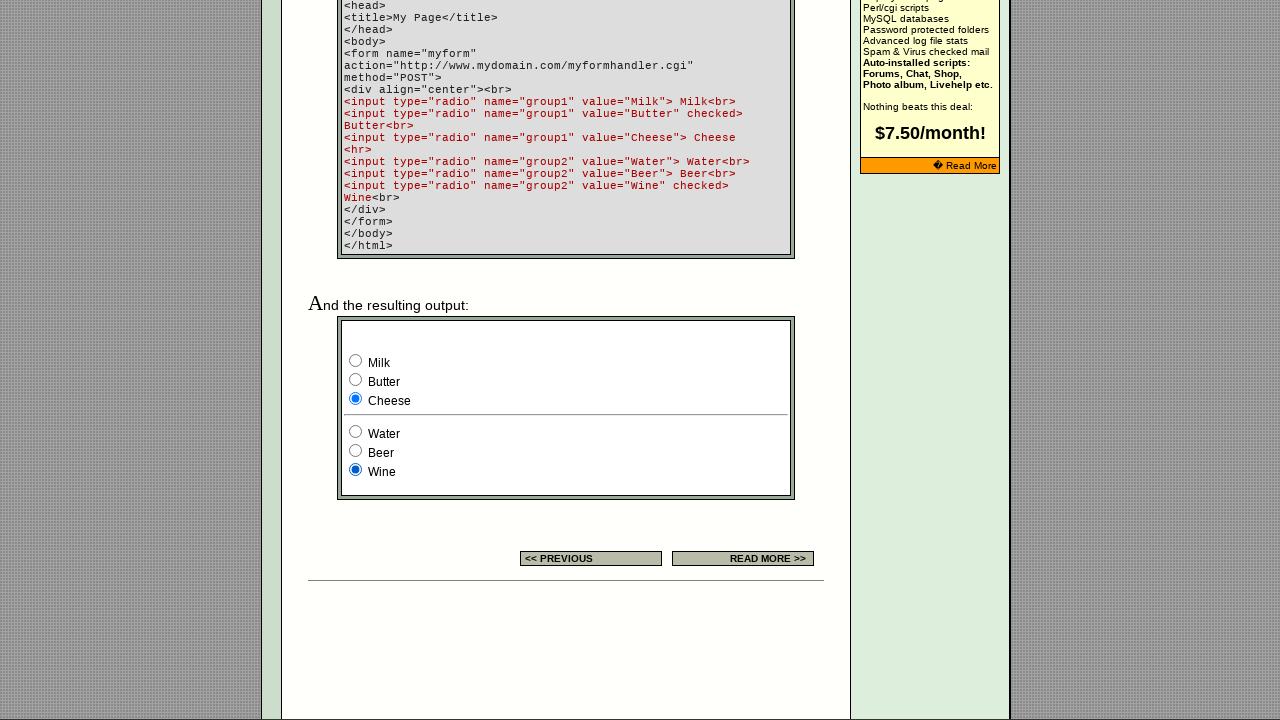

Waited for radio button 3 selection to register
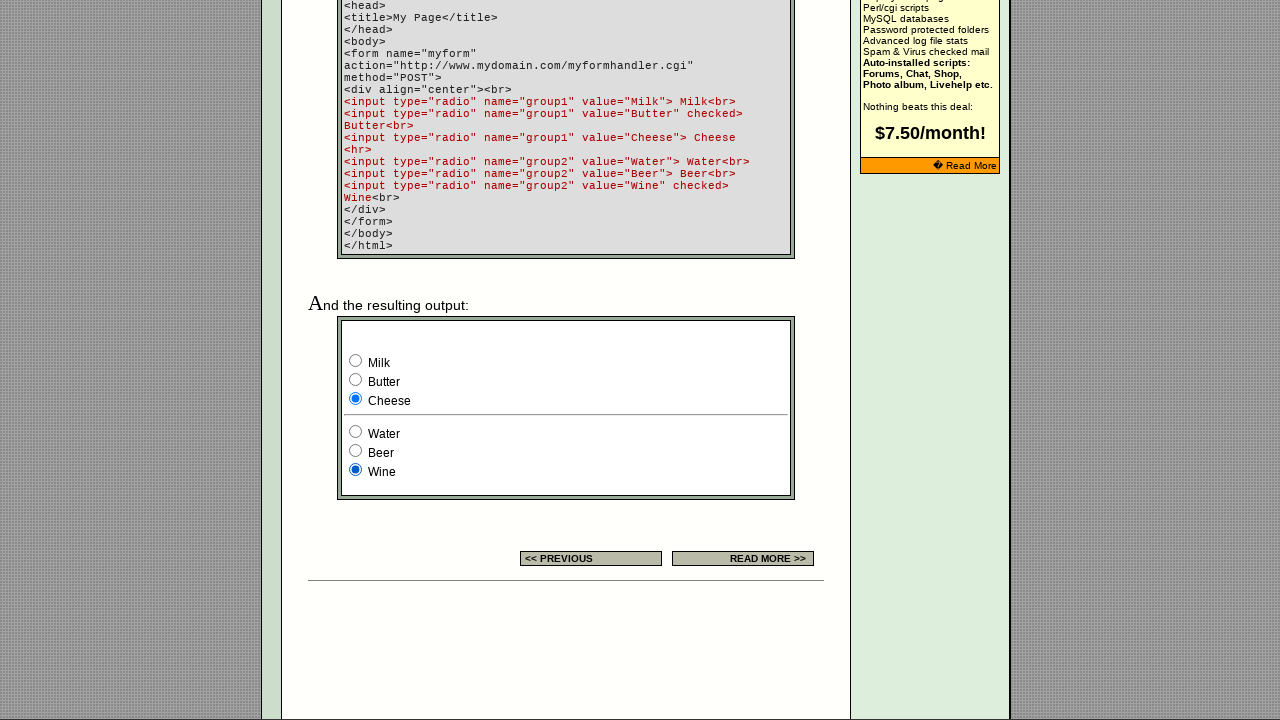

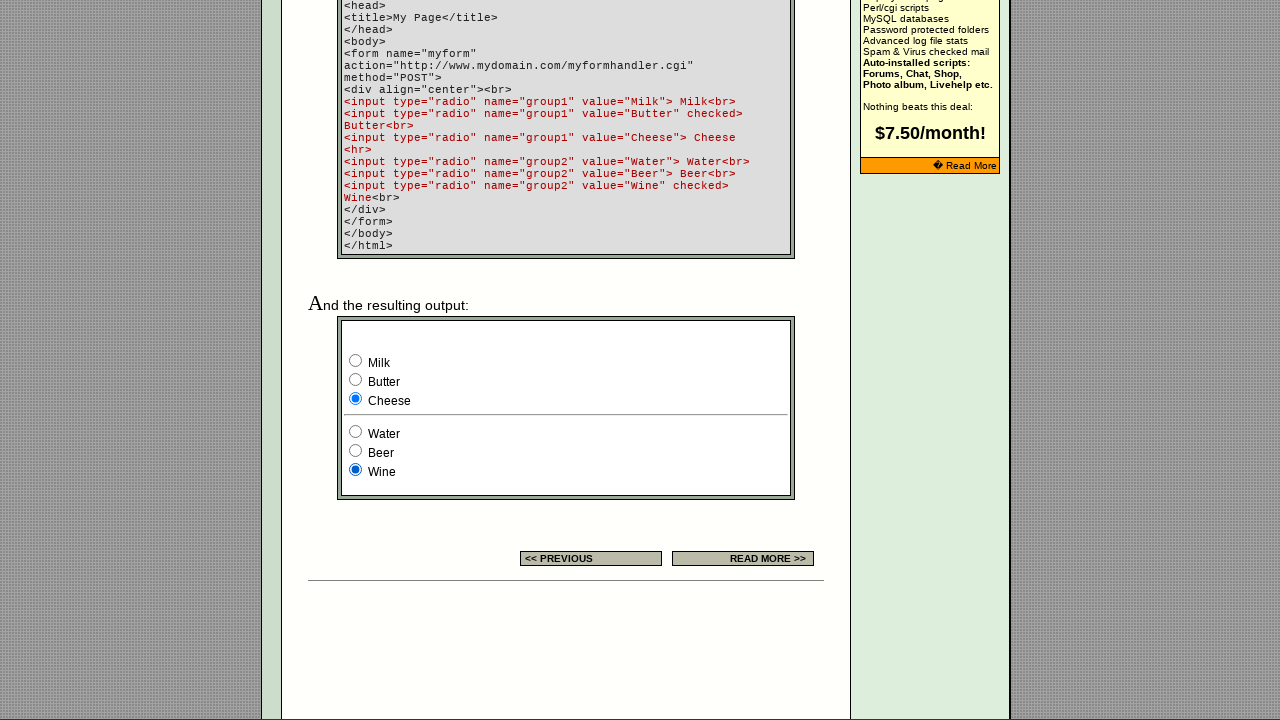